Takes a screenshot of the alerts.in.ua website by navigating to the page and capturing the full viewport

Starting URL: https://alerts.in.ua

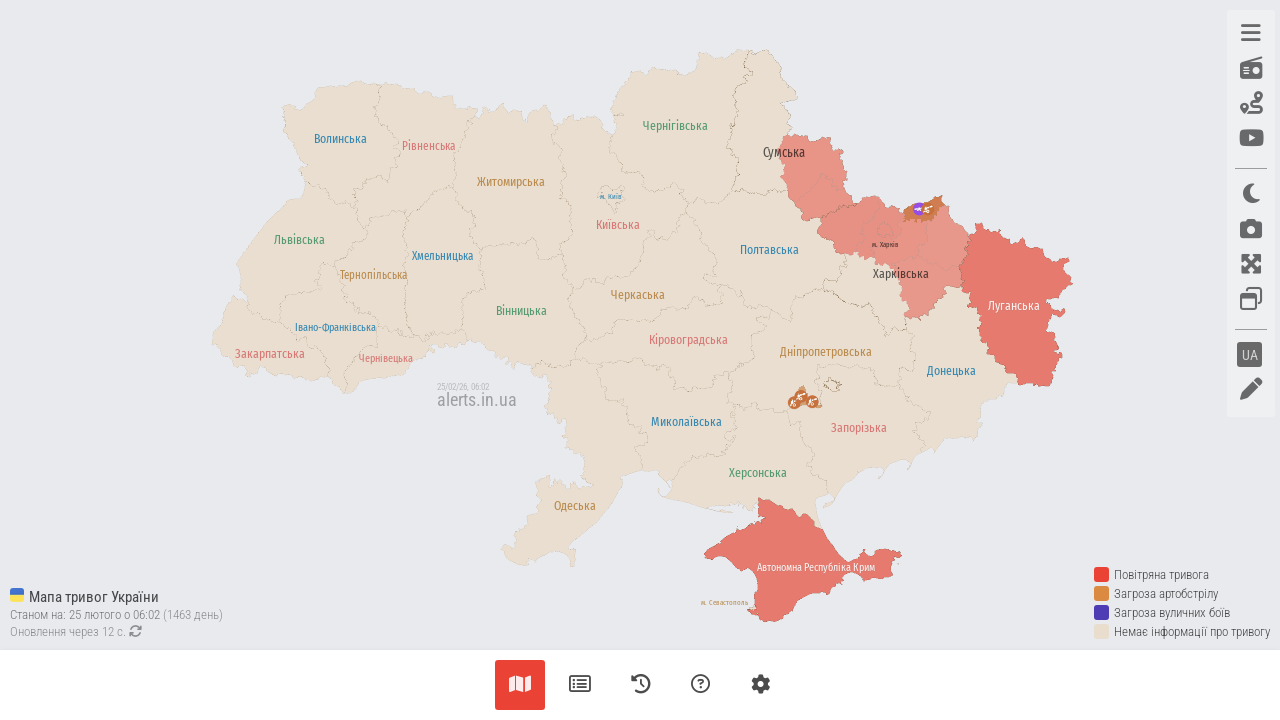

Navigated to https://alerts.in.ua
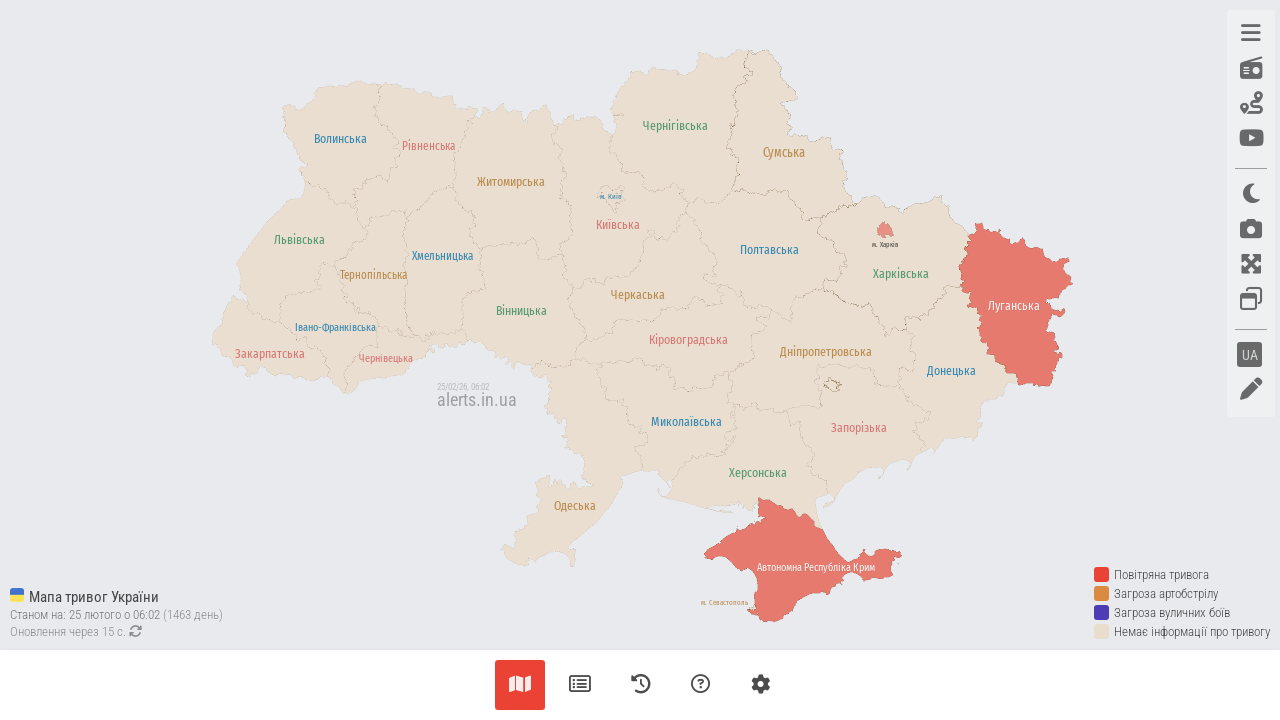

Page fully loaded (networkidle state)
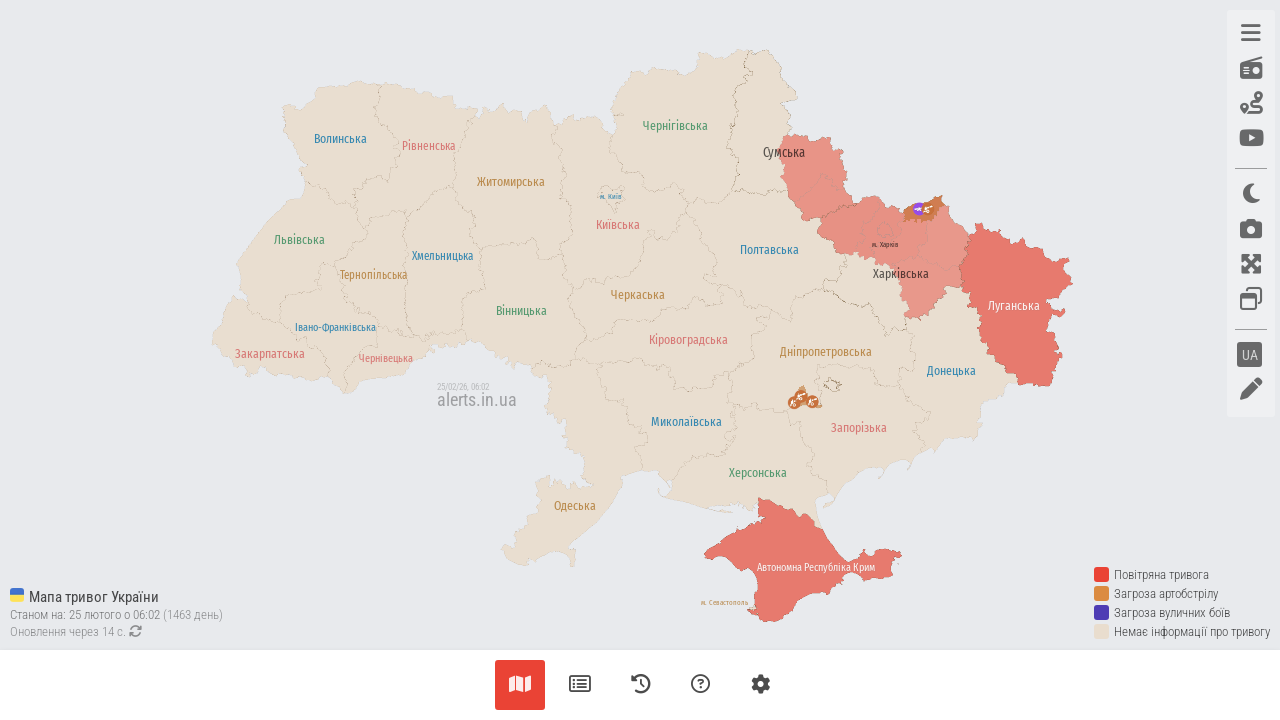

Captured screenshot of alerts.in.ua website
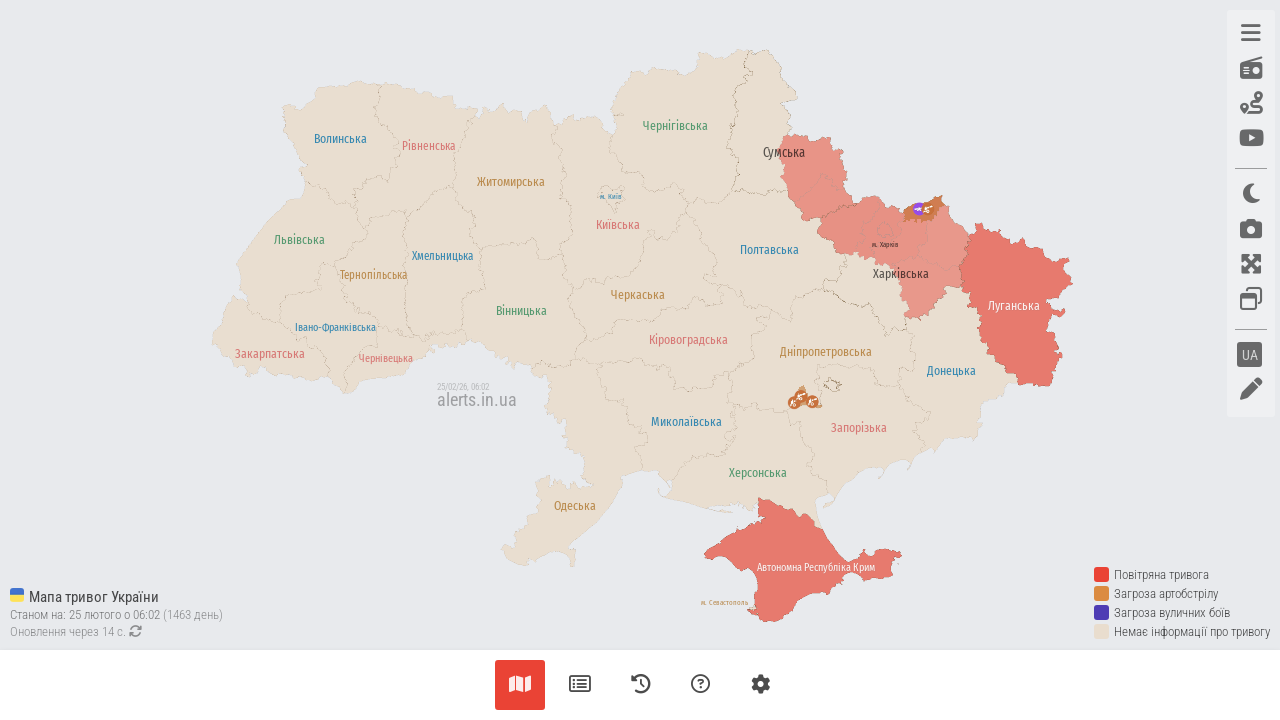

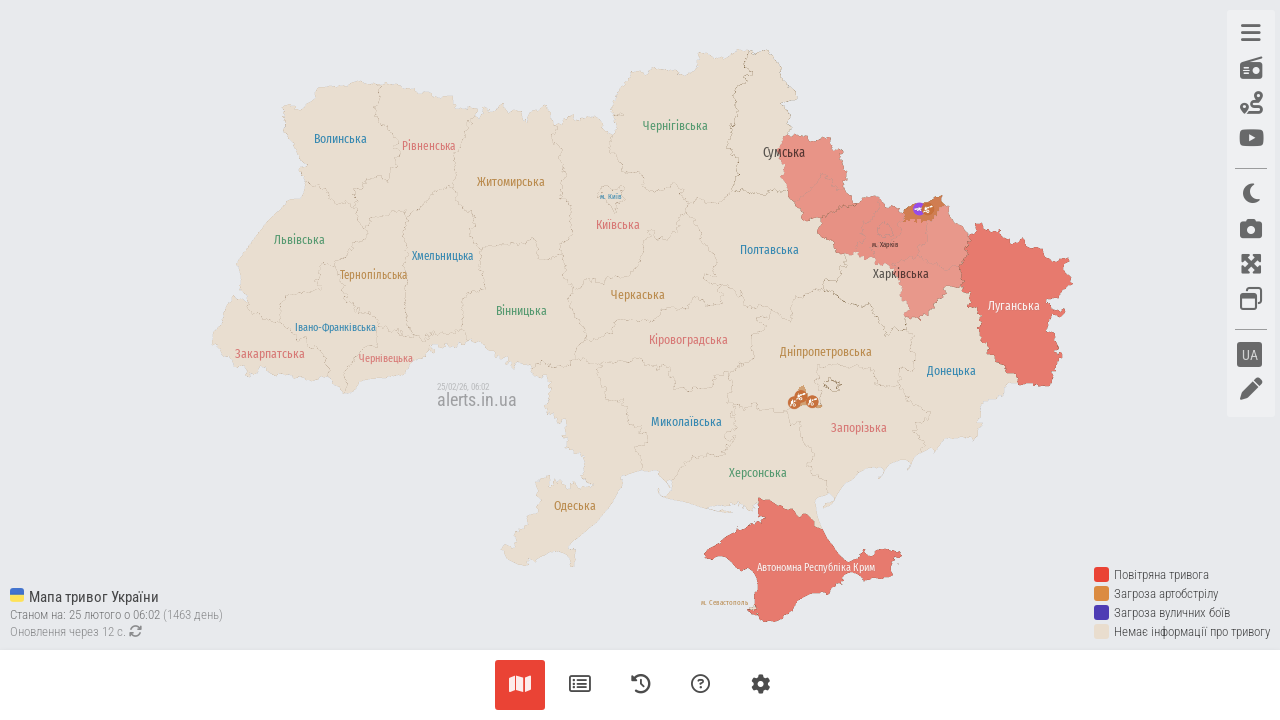